Clicks the "Forgot user ID or password?" link on the Kite Zerodha homepage

Starting URL: https://kite.zerodha.com/

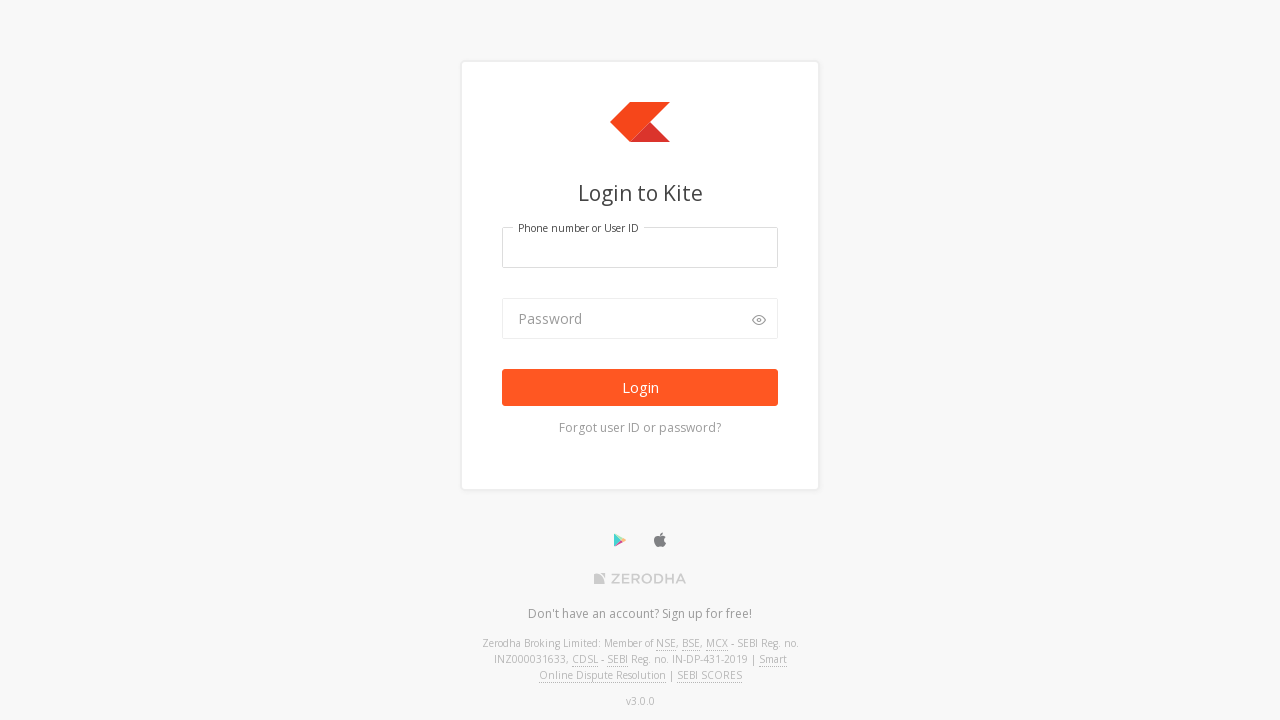

Navigated to Kite Zerodha homepage
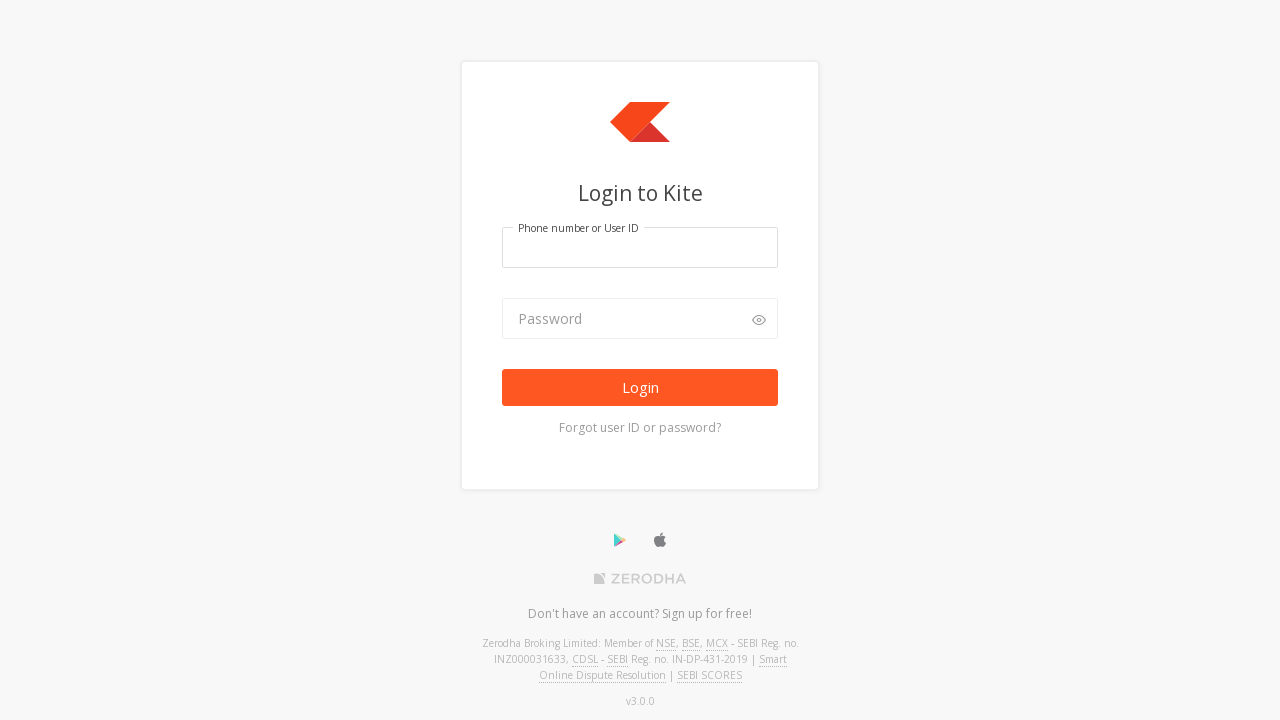

Clicked 'Forgot user ID or password?' link at (640, 428) on a:has-text('Forgot user ID or password?')
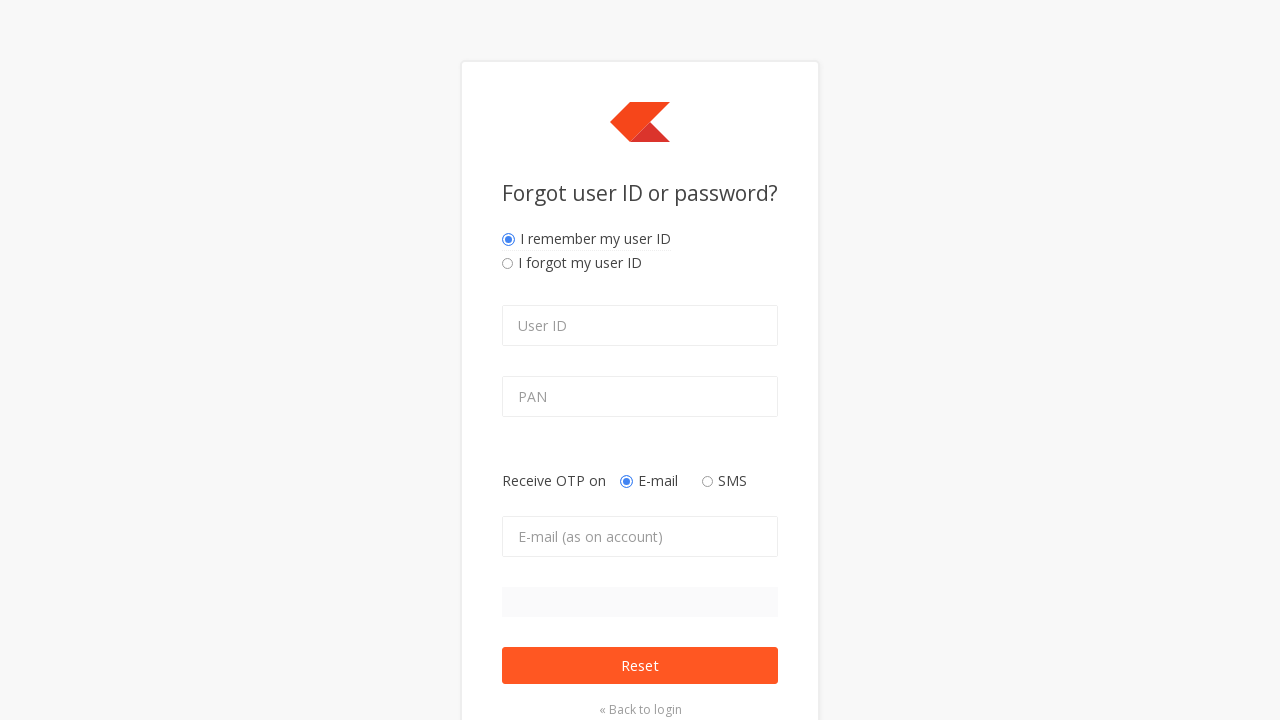

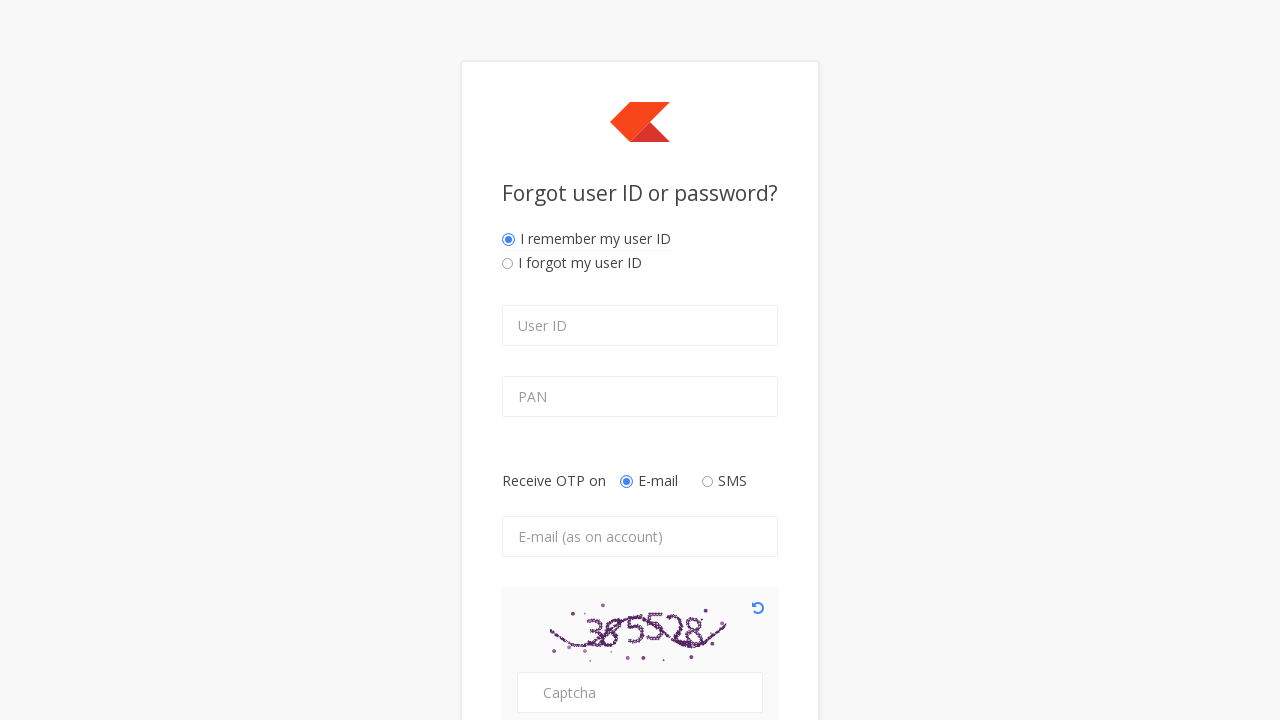